Tests that clicking the reply button in the menu displays the reply modal

Starting URL: https://dokie.li/

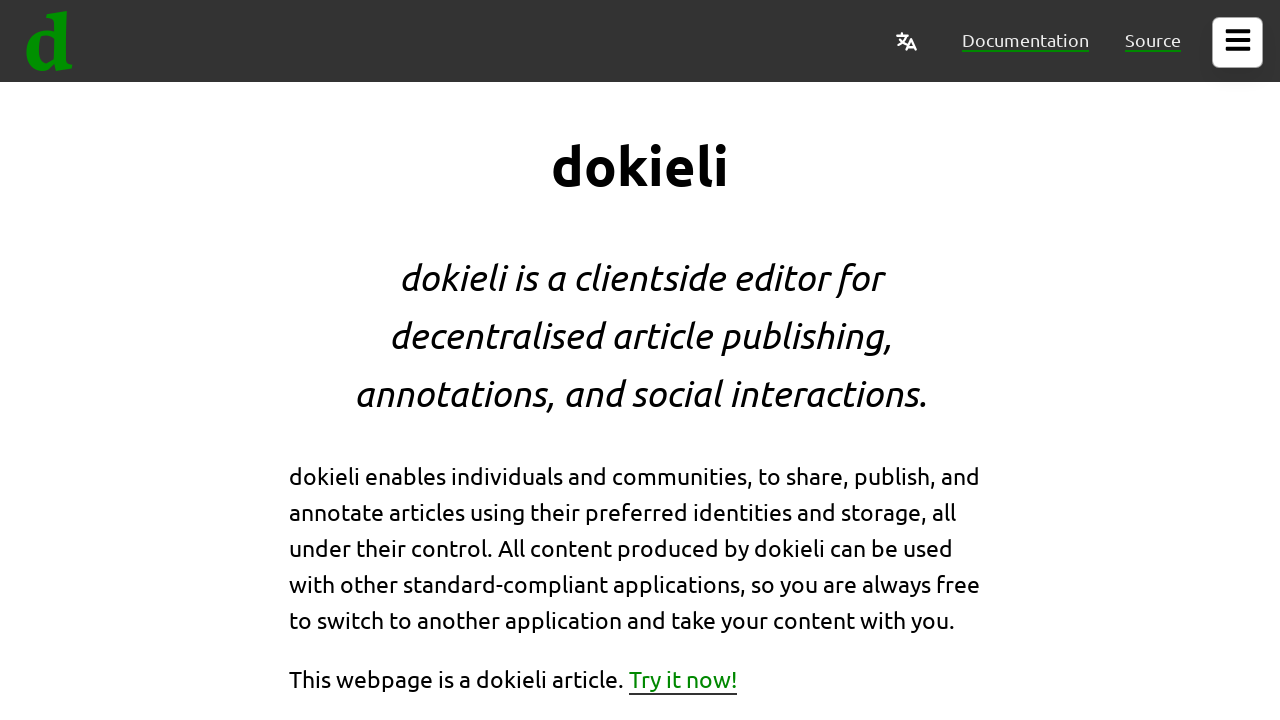

Clicked the menu button at (1238, 42) on #document-menu button
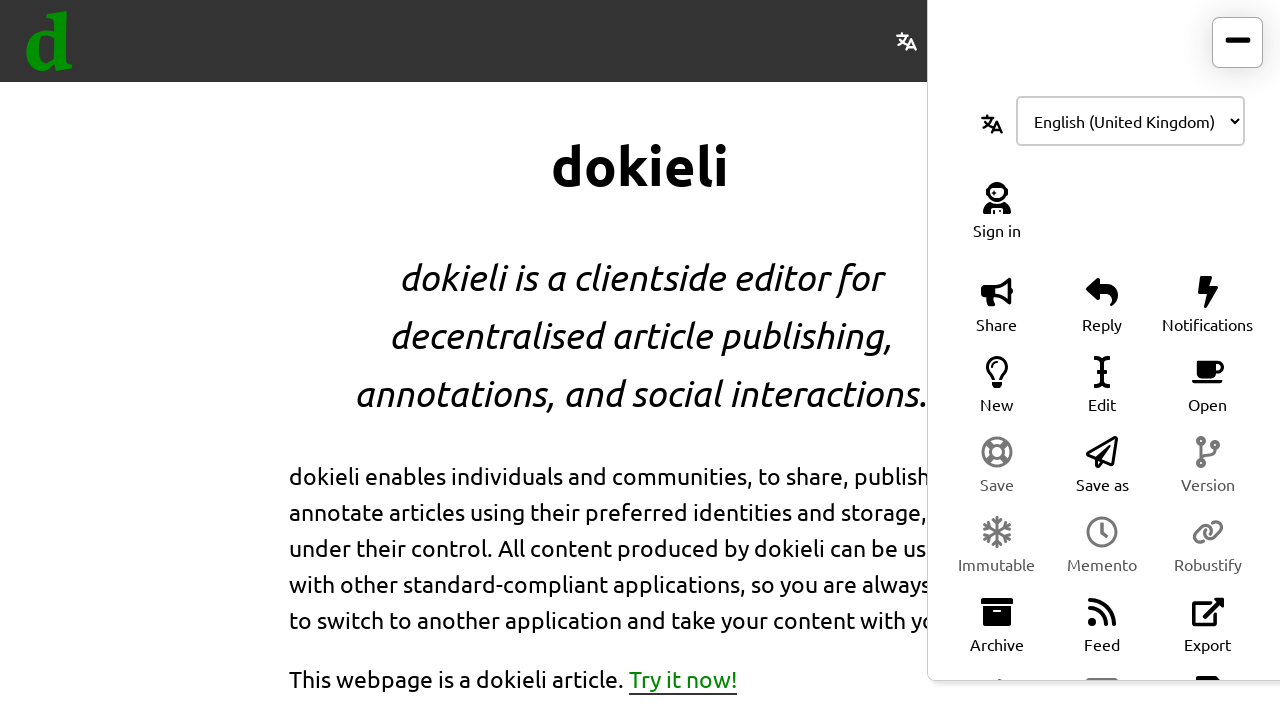

Document menu became visible
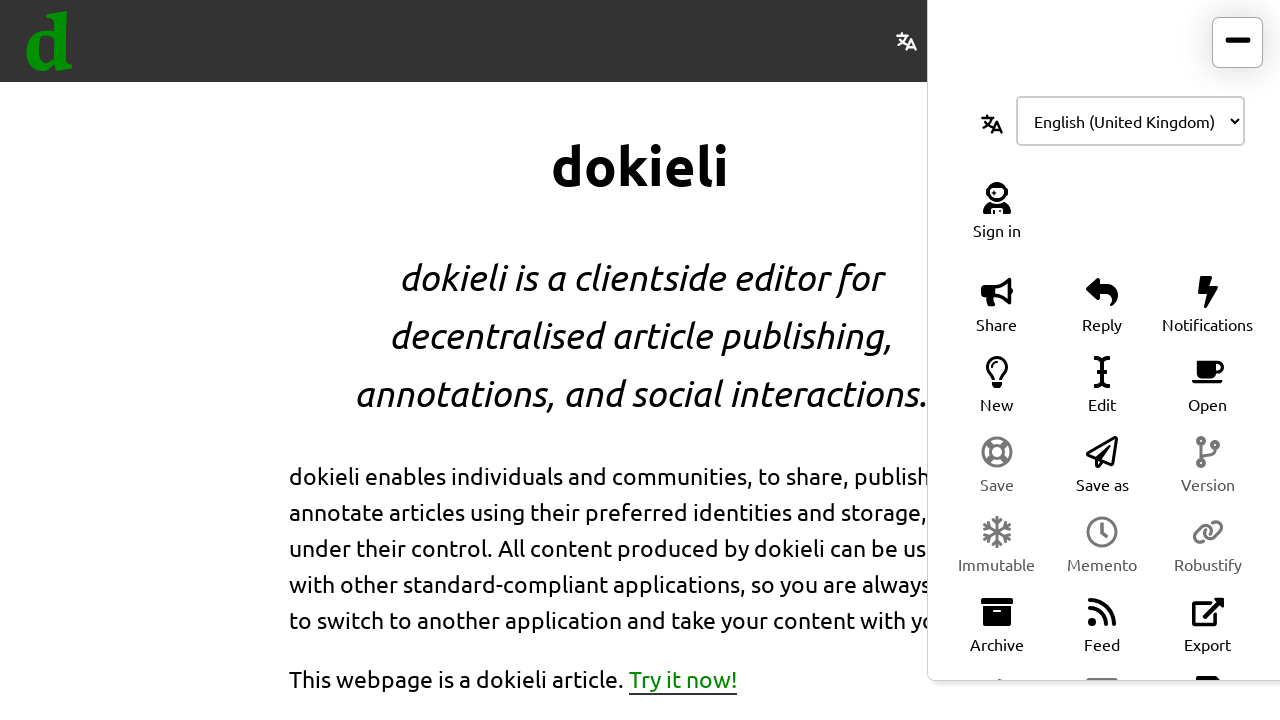

Clicked the reply button in the menu at (1102, 304) on [class=resource-reply]
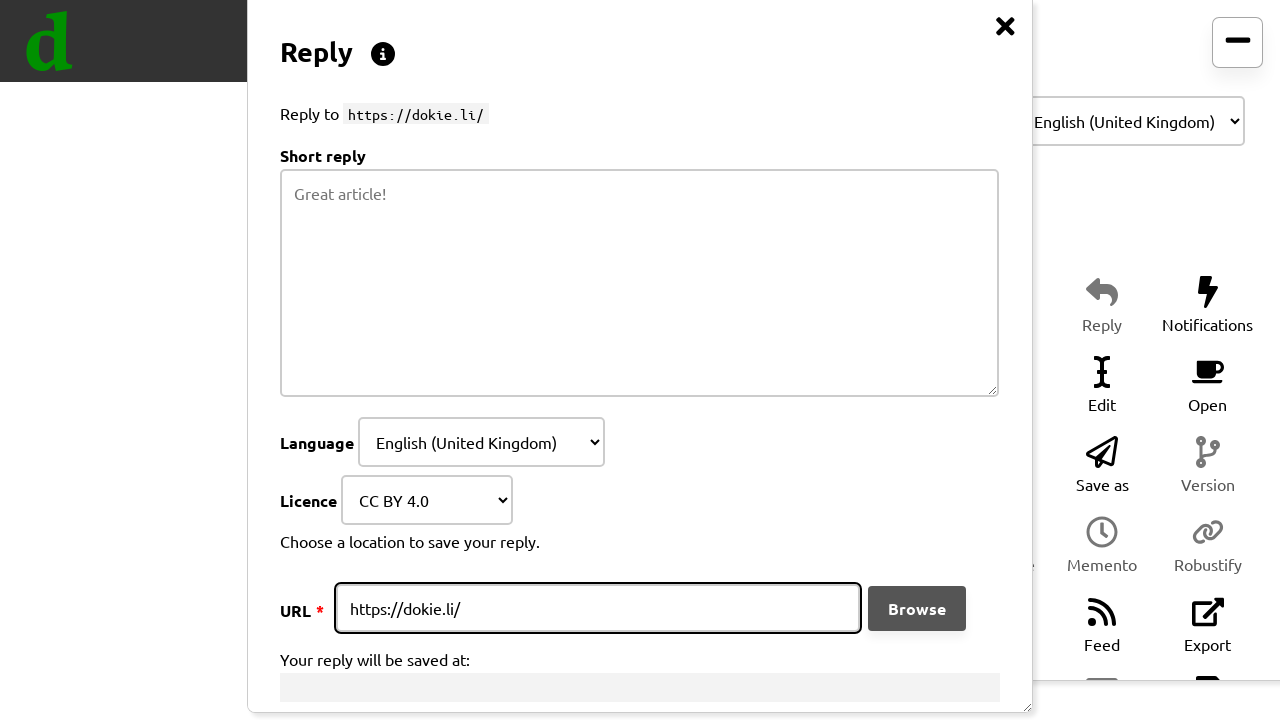

Reply modal became visible, confirming test passed
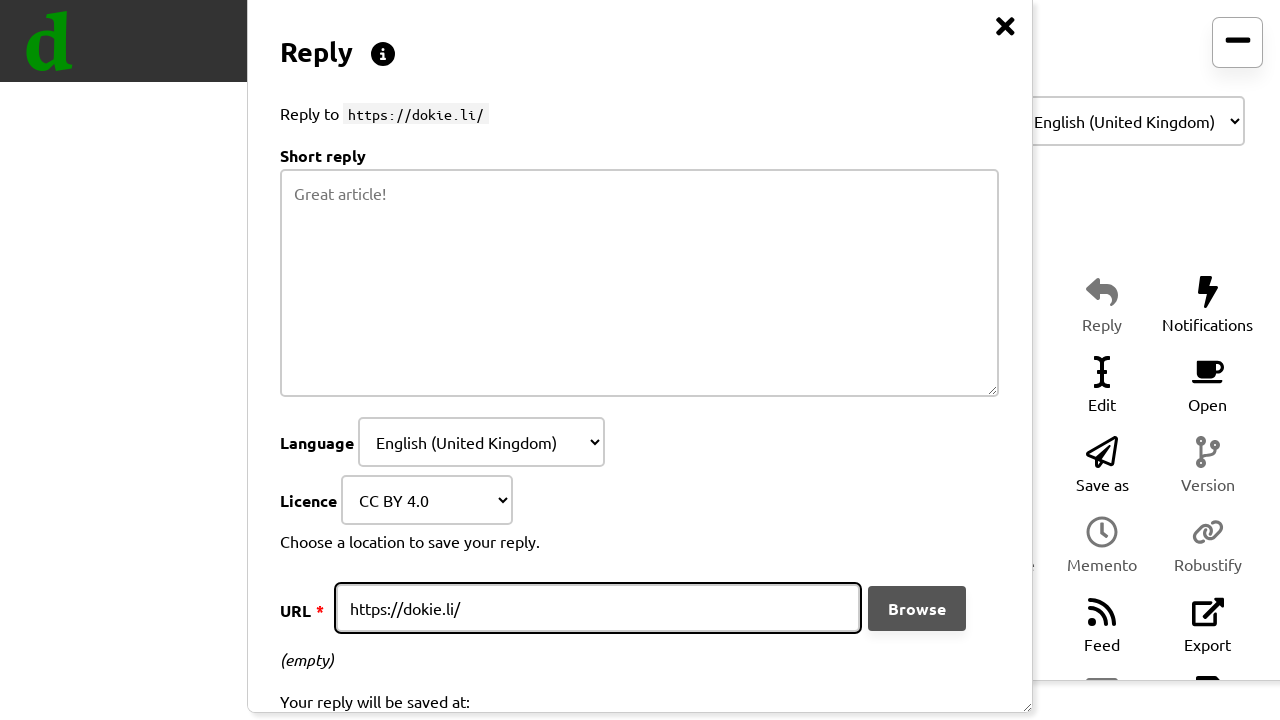

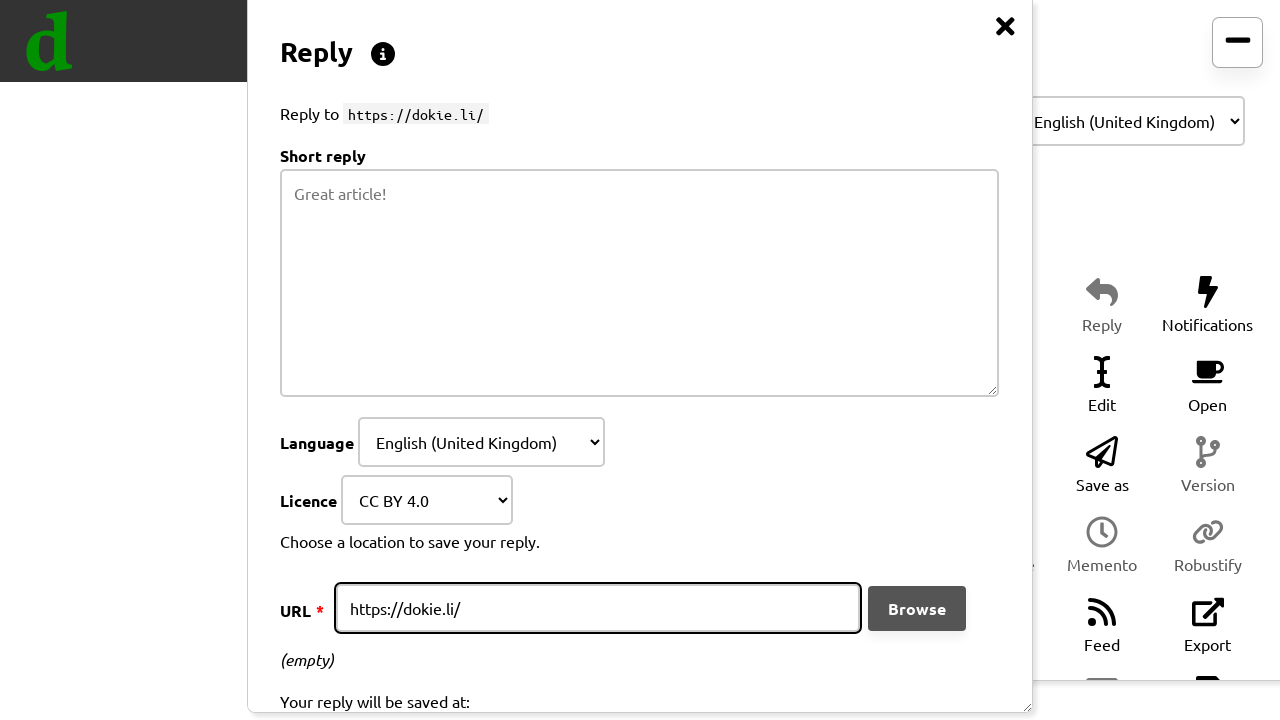